Tests form submission by clicking a link with specific text, then filling in personal information fields (first name, last name, city, country) and submitting the form

Starting URL: http://suninjuly.github.io/find_link_text

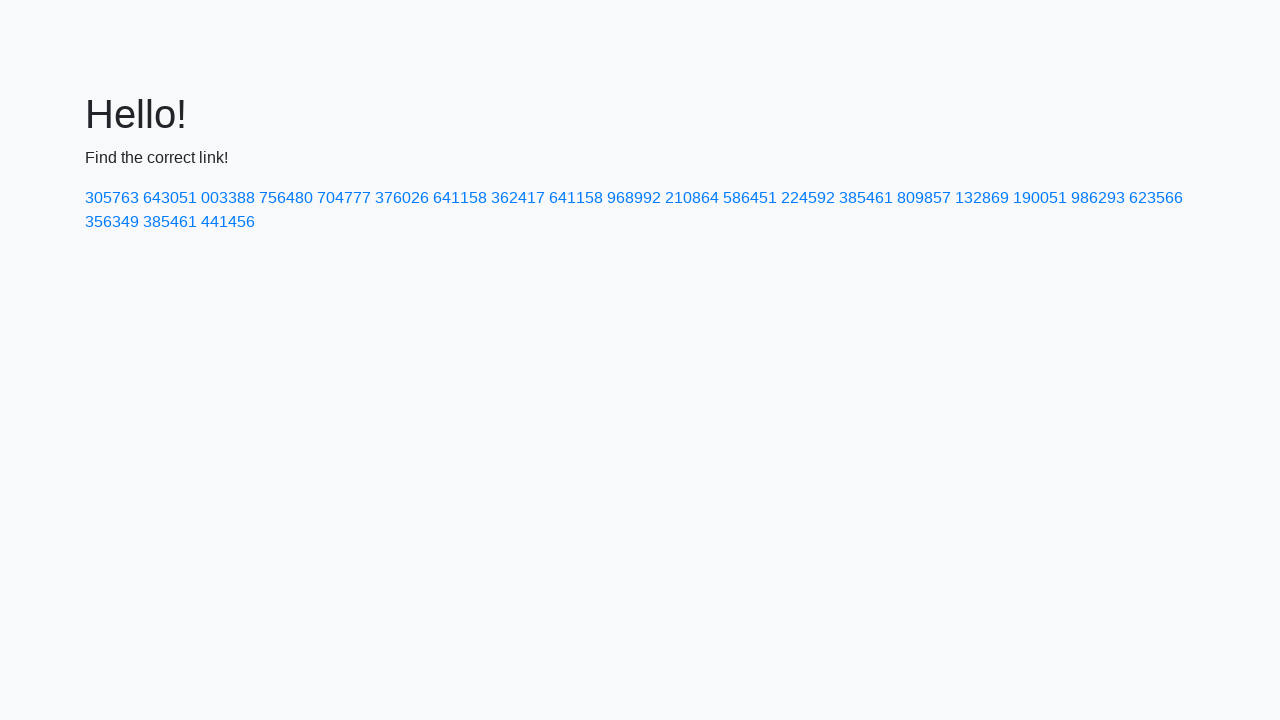

Clicked link with text '224592' at (808, 198) on text=224592
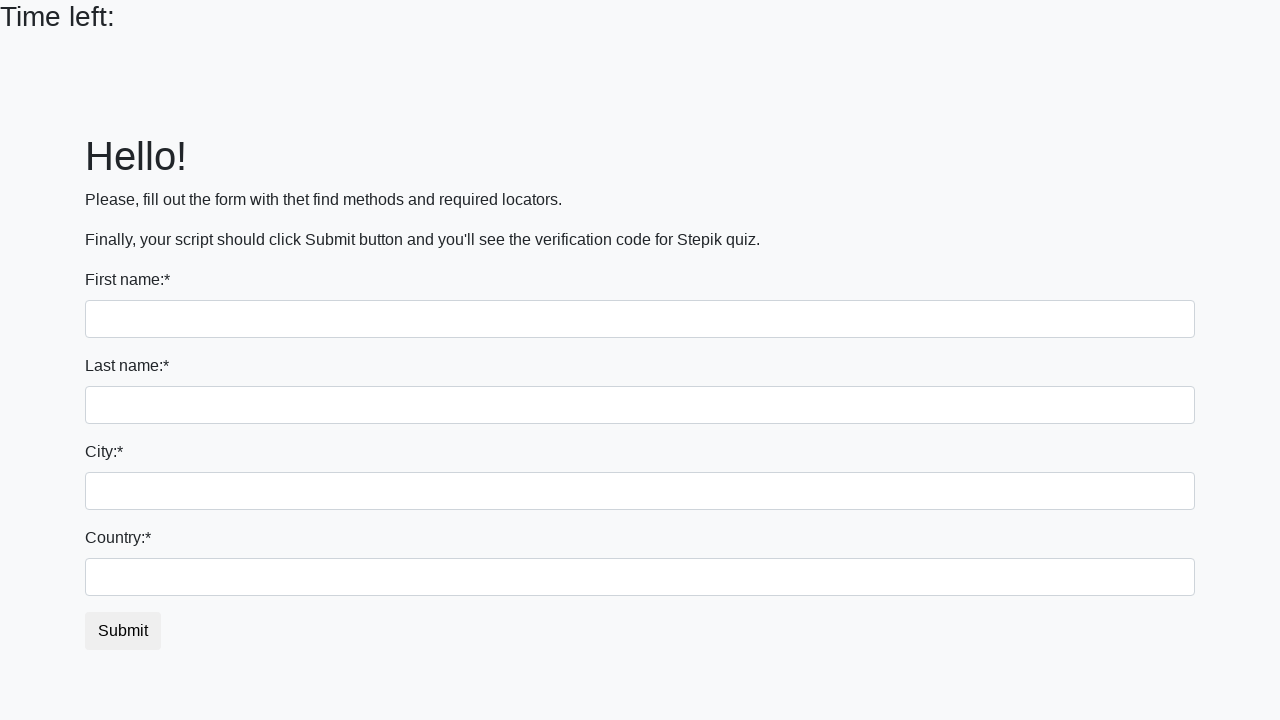

Filled first name field with 'Ivan' on input
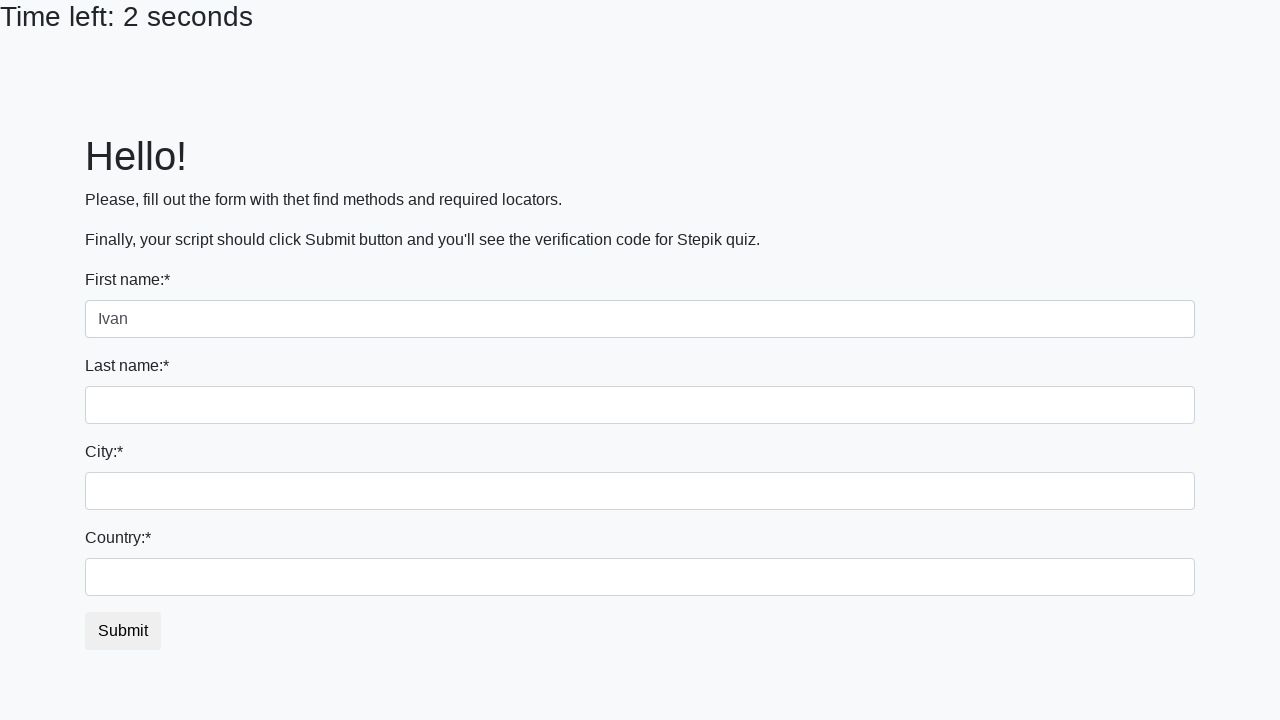

Filled last name field with 'Petrov' on input[name='last_name']
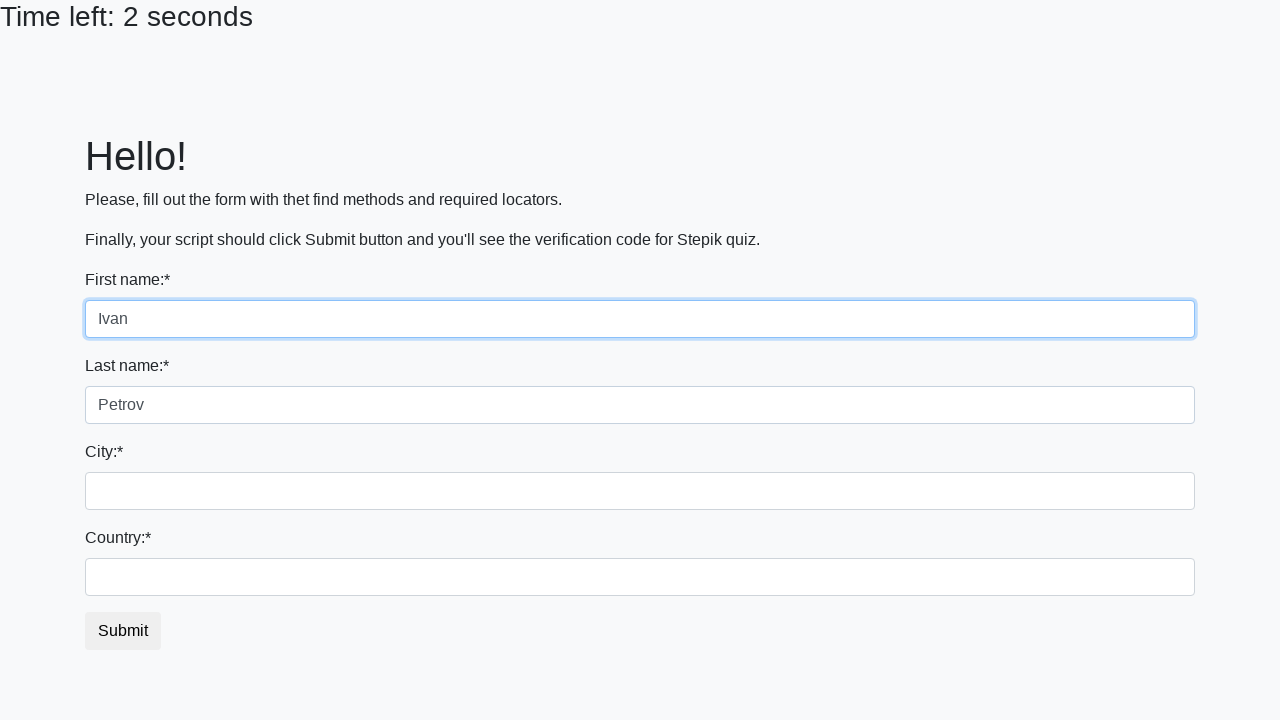

Filled city field with 'Smolensk' on .city
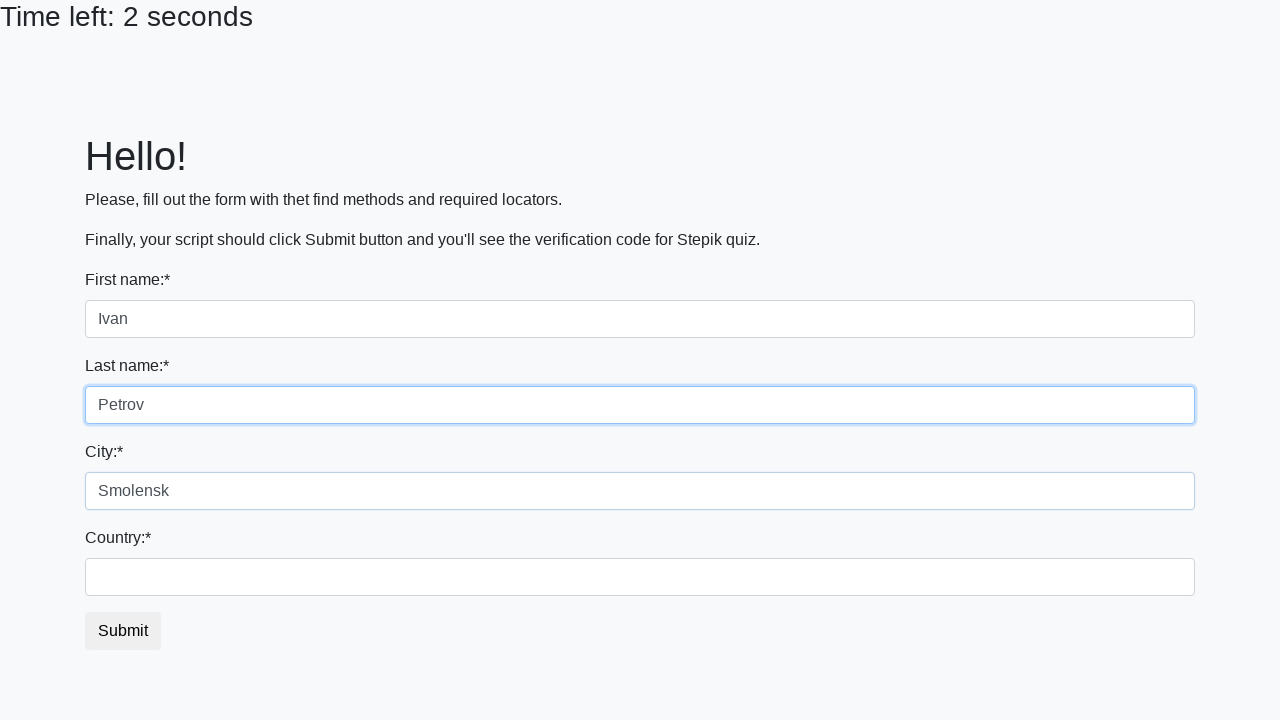

Filled country field with 'Russia' on #country
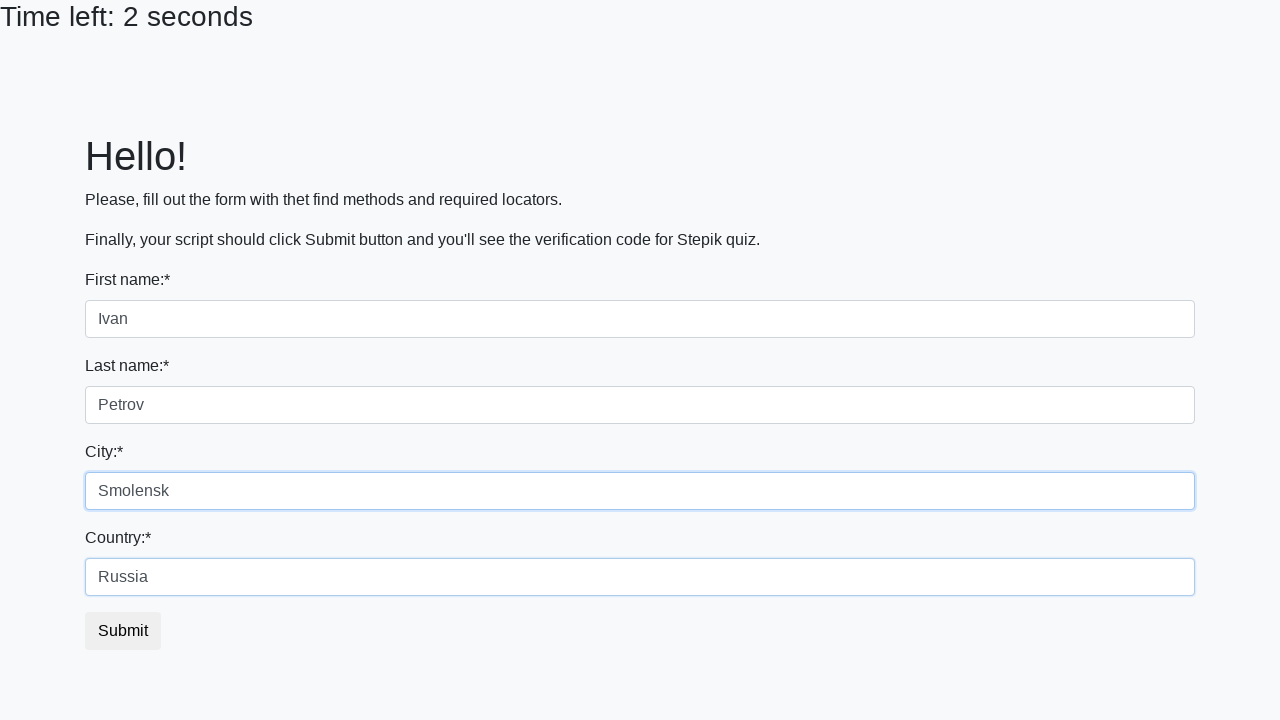

Clicked submit button to submit form at (123, 631) on button.btn
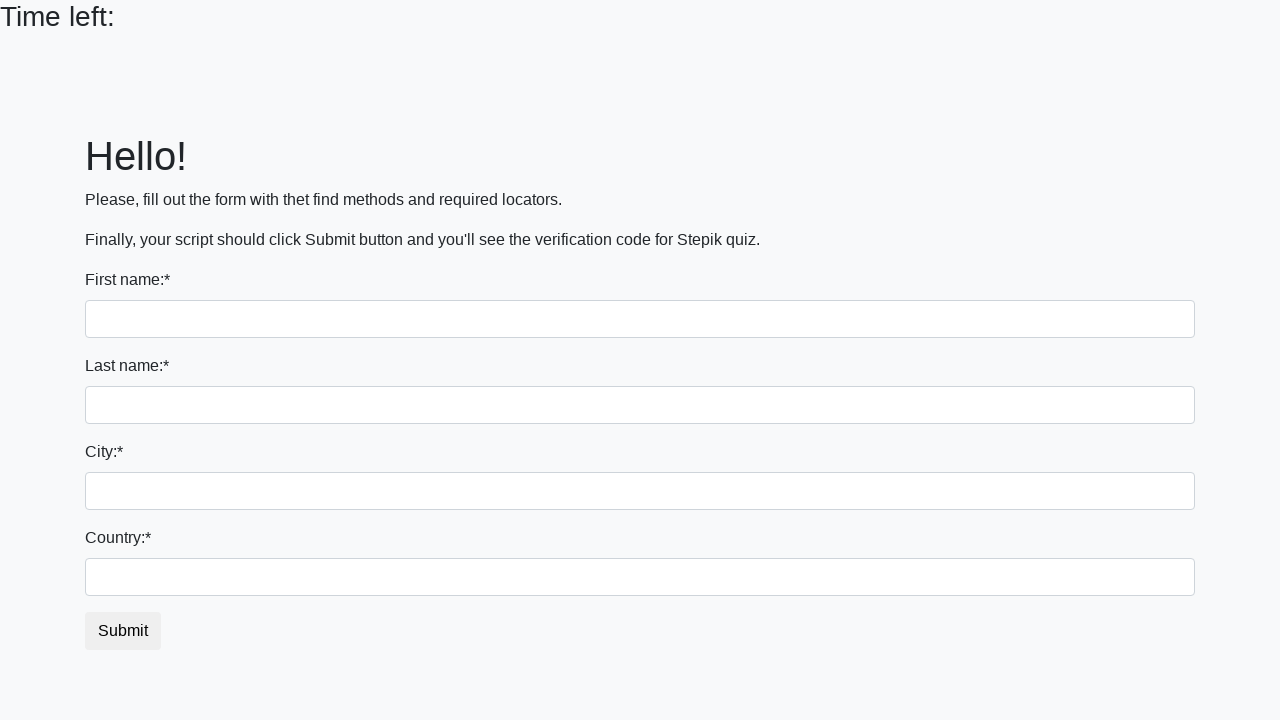

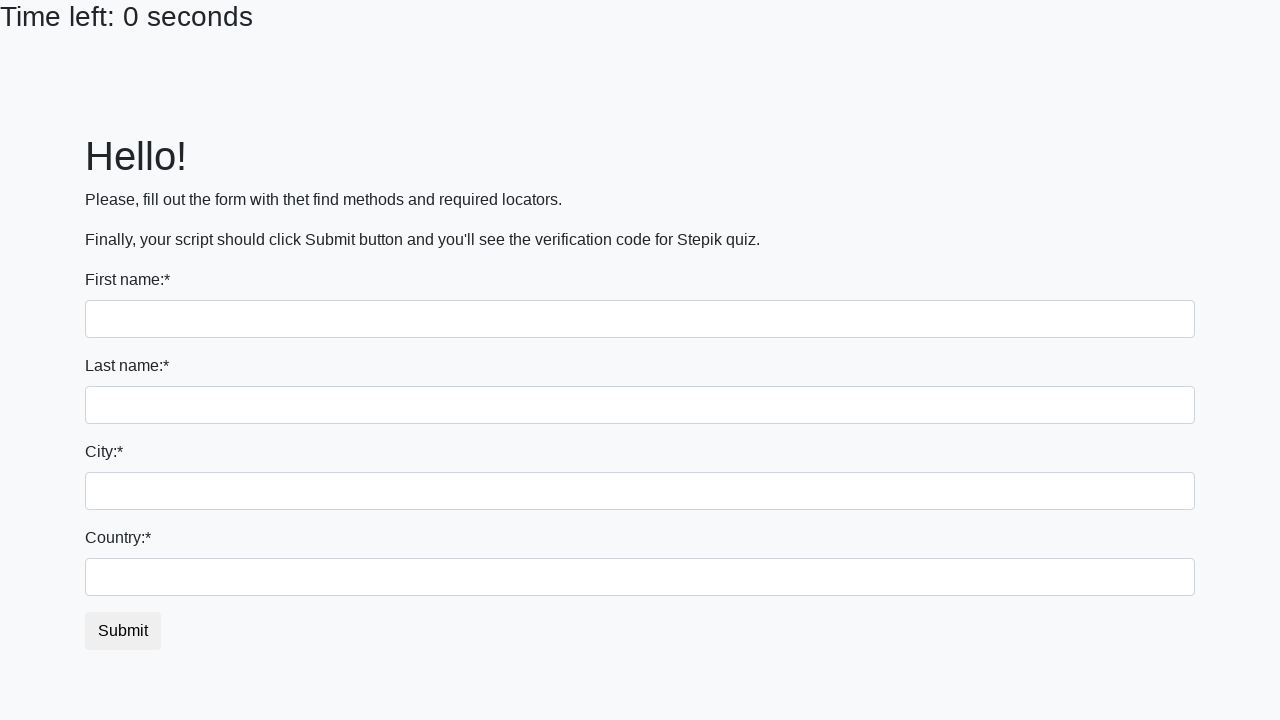